Tests the flight booking flow on BlazeDemo by selecting departure and destination cities, choosing a flight, selecting a card type, and completing the purchase.

Starting URL: https://www.blazedemo.com/

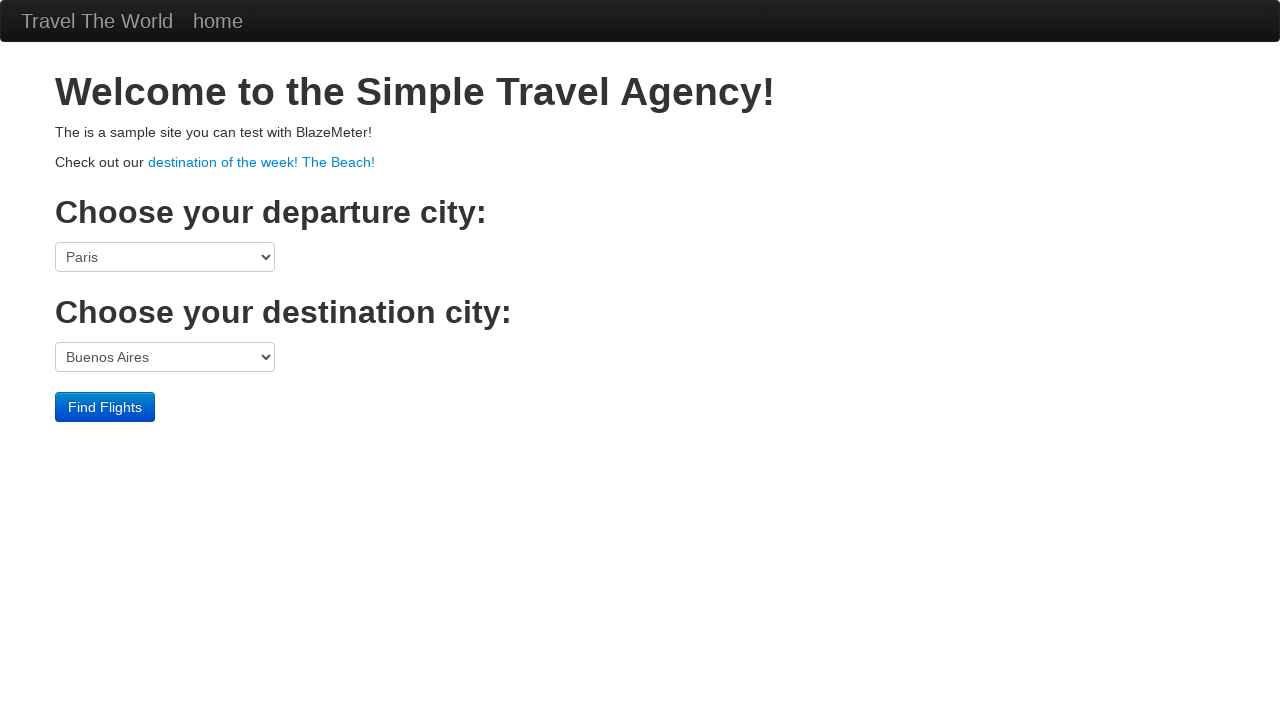

Clicked departure port dropdown at (165, 257) on select[name='fromPort']
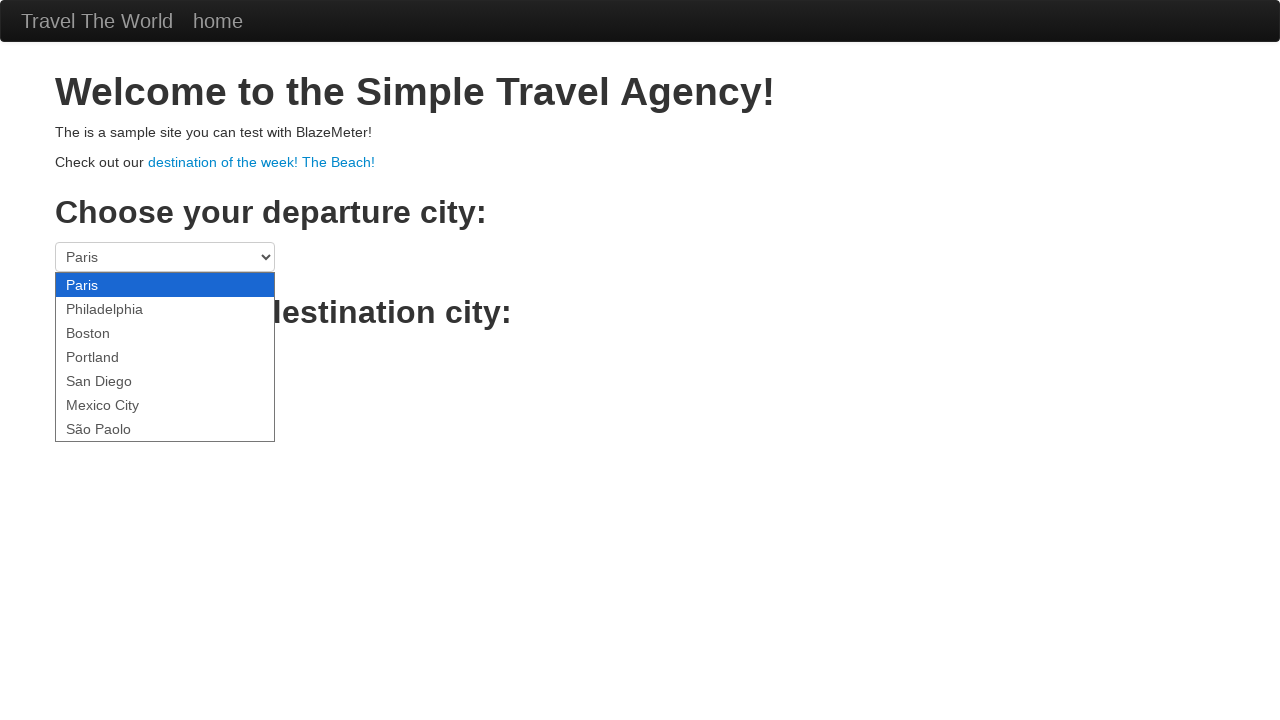

Selected São Paolo as departure city on select[name='fromPort']
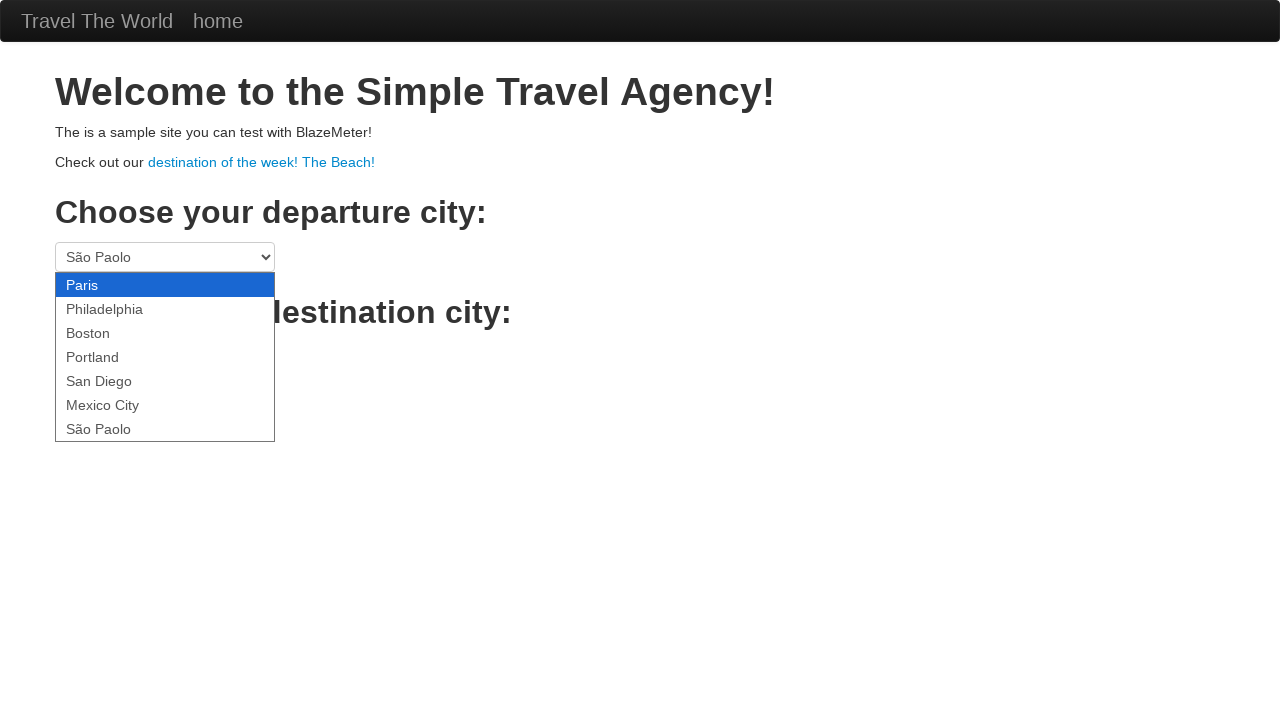

Clicked destination port dropdown at (165, 357) on select[name='toPort']
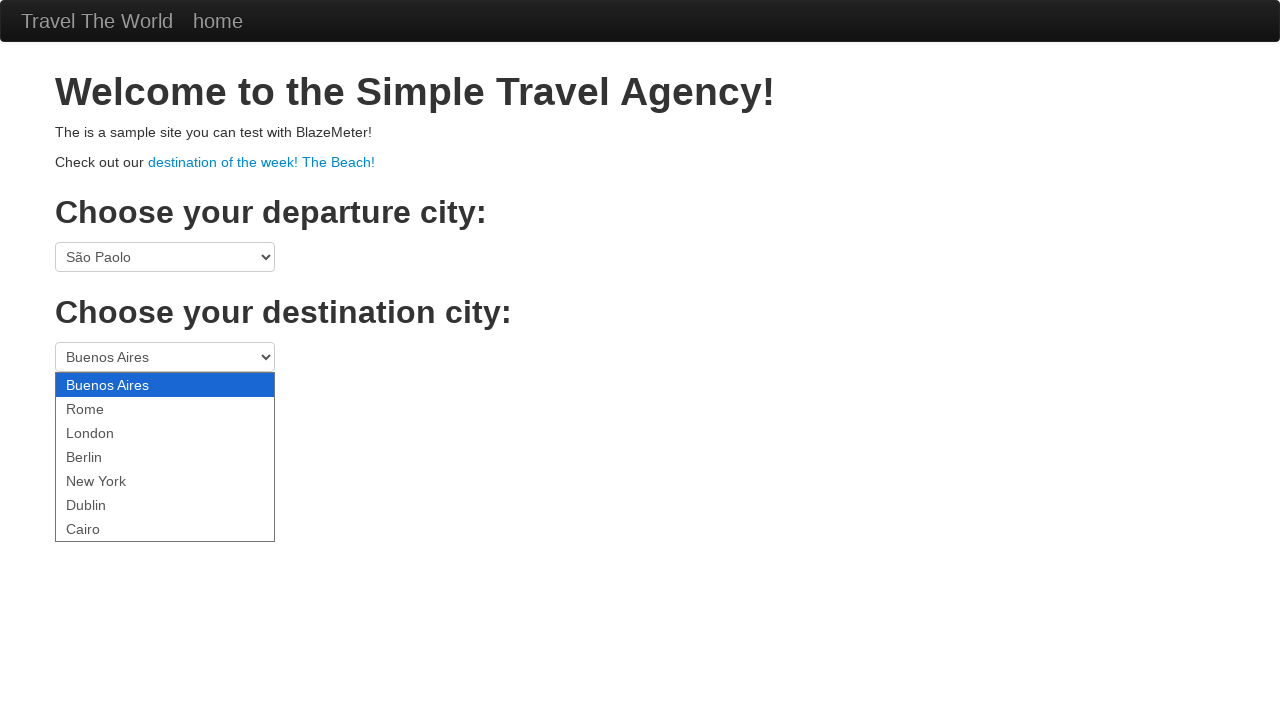

Selected Berlin as destination city on select[name='toPort']
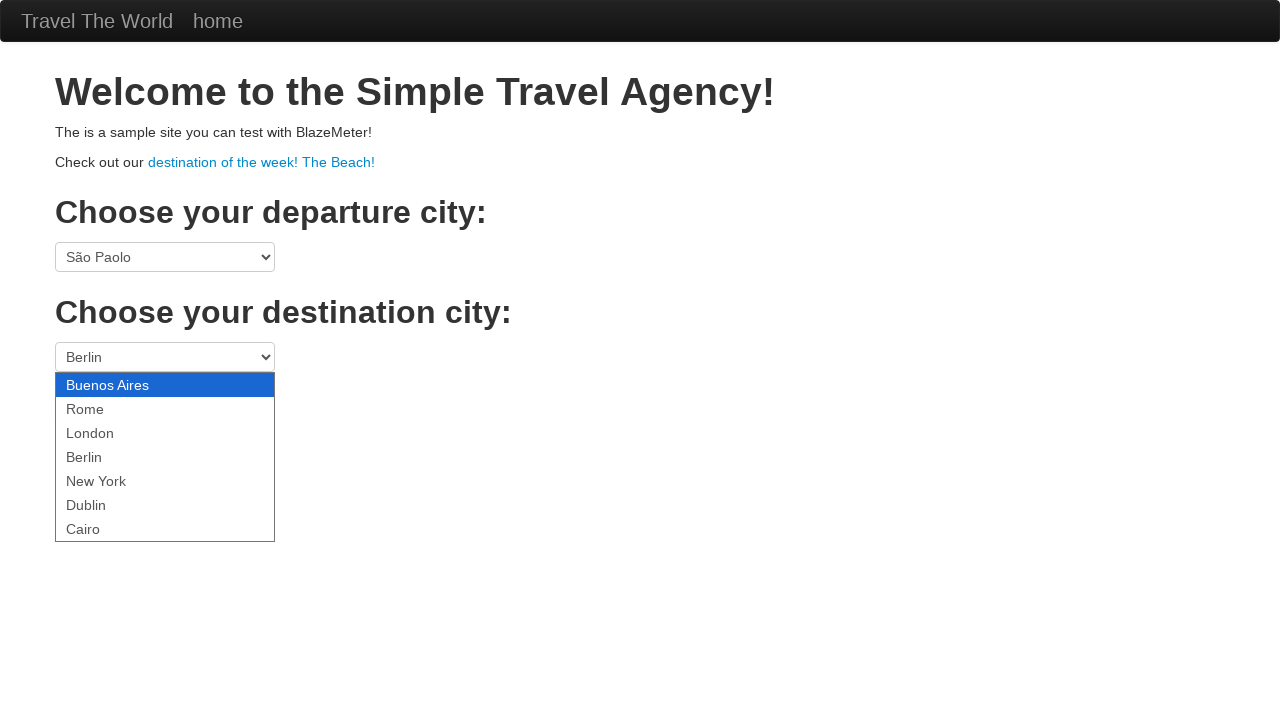

Clicked Find Flights button at (105, 407) on .btn-primary
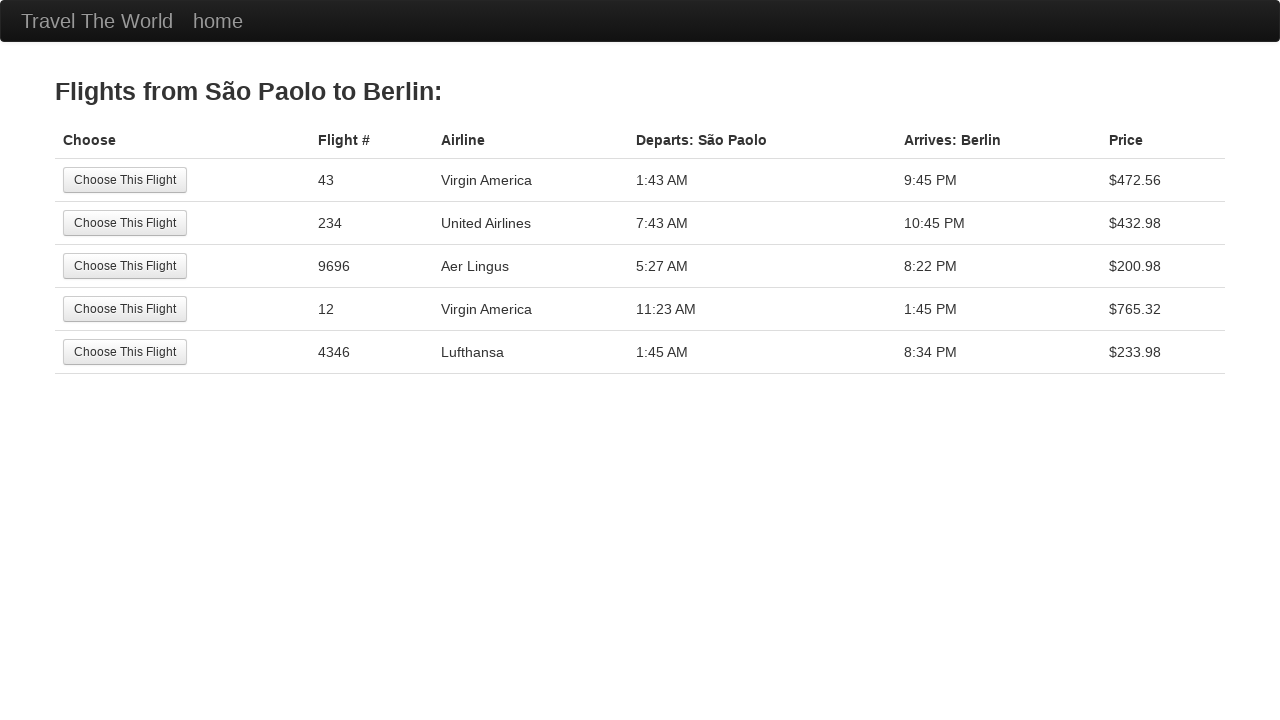

Clicked on first flight option at (125, 180) on tr:nth-child(1) .btn
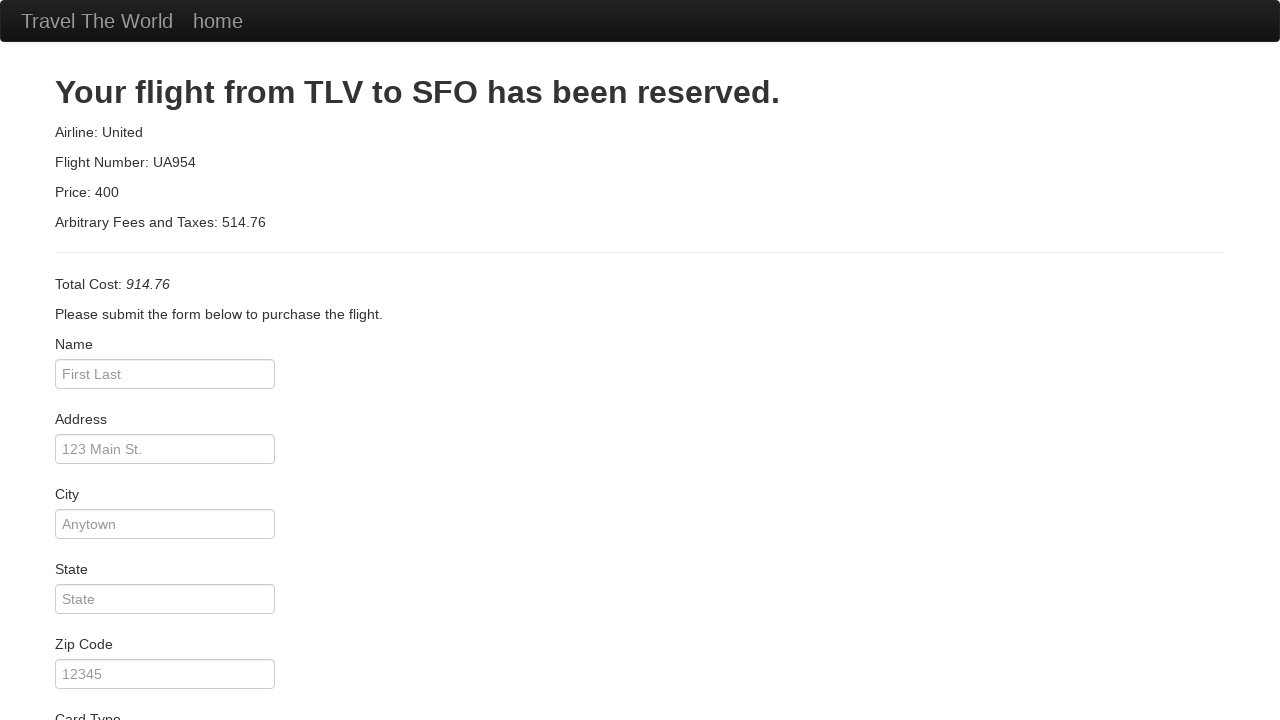

Clicked card type dropdown at (165, 360) on #cardType
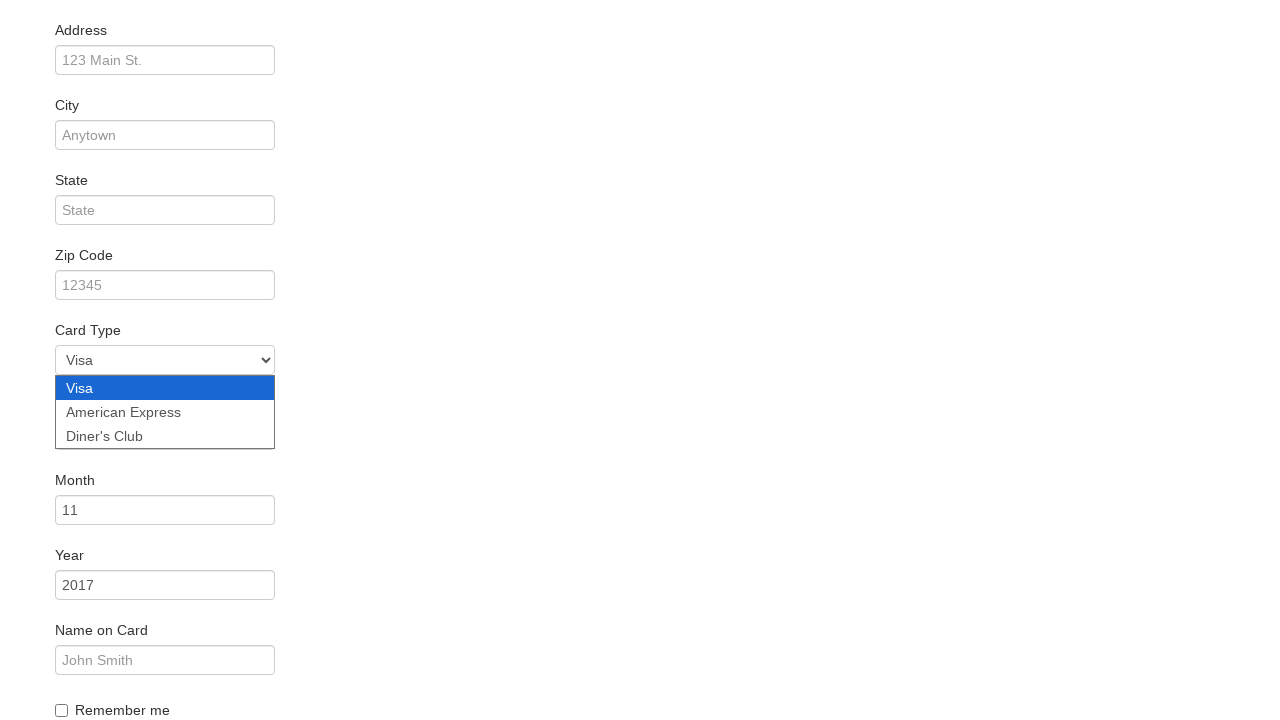

Selected American Express as card type on #cardType
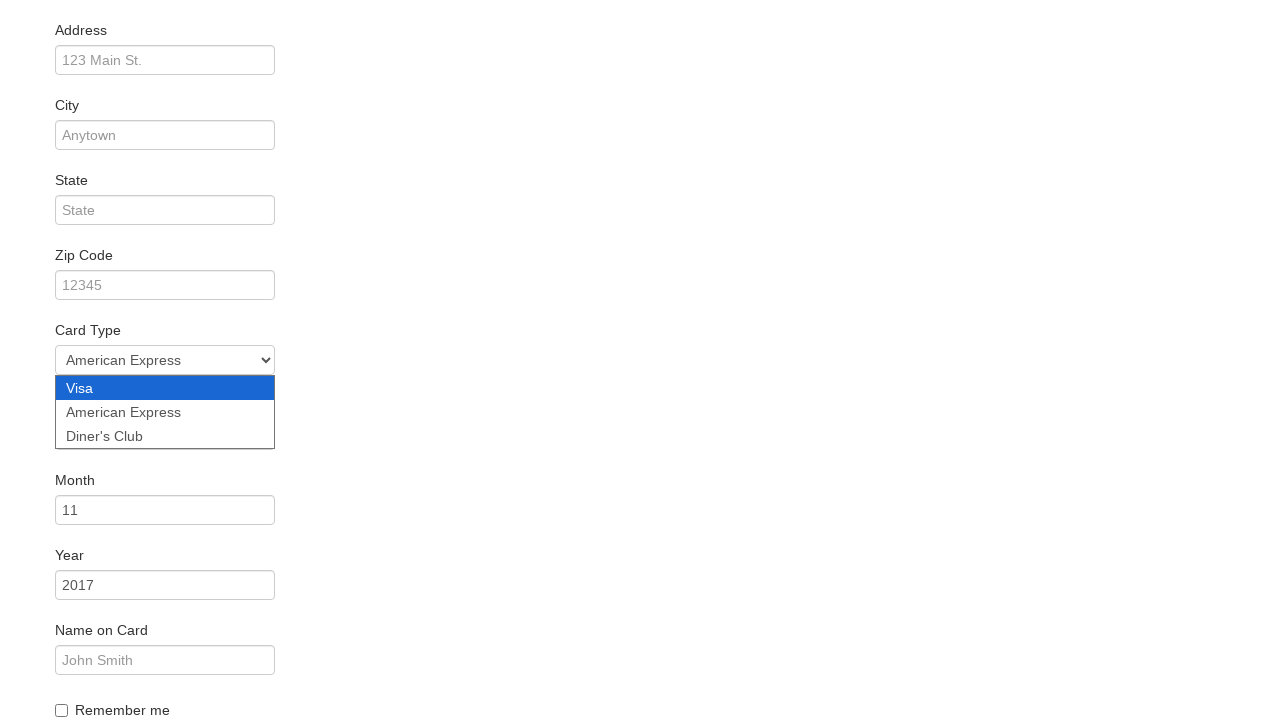

Checked Remember Me checkbox at (62, 710) on #rememberMe
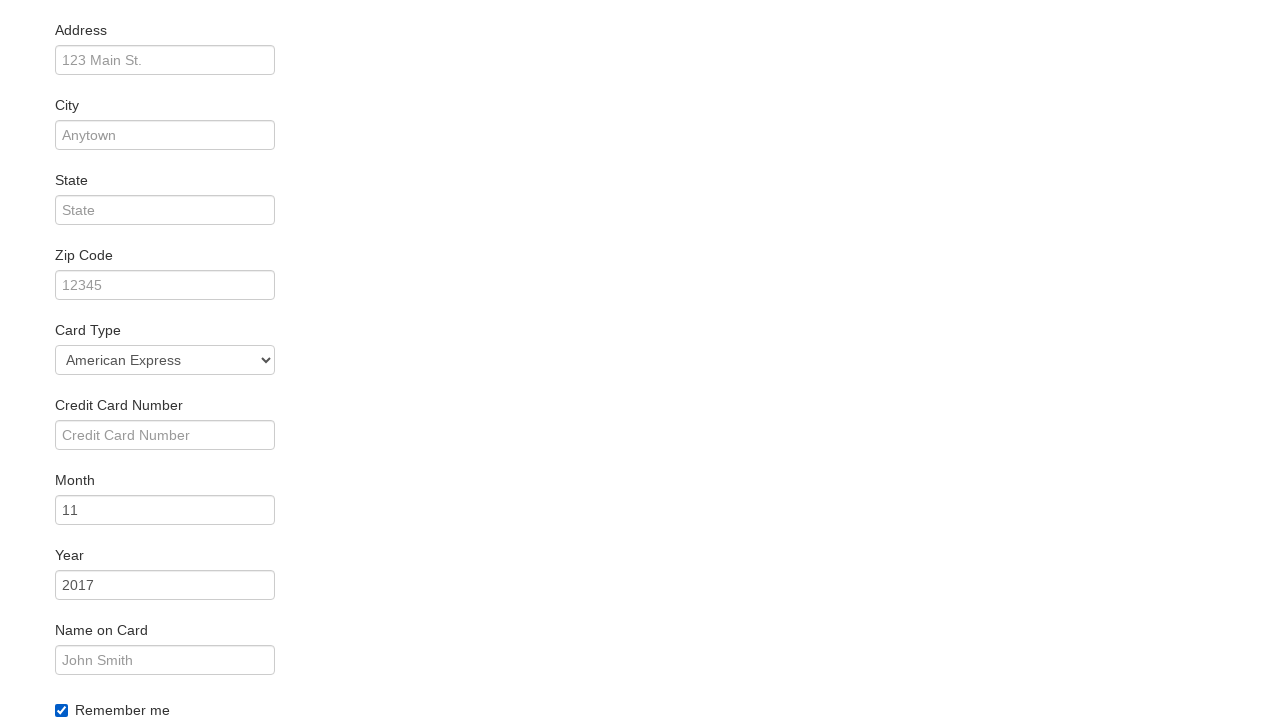

Clicked Purchase Flight button at (118, 685) on .btn-primary
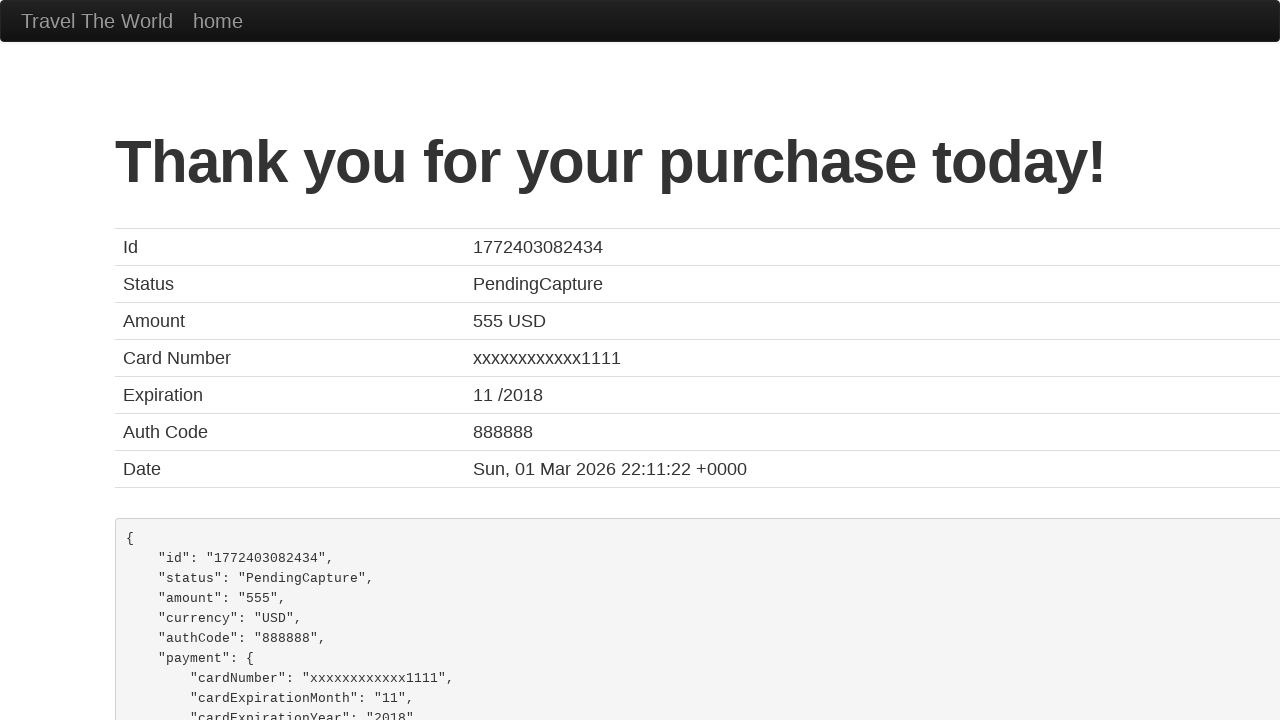

Confirmation page loaded - purchase successful
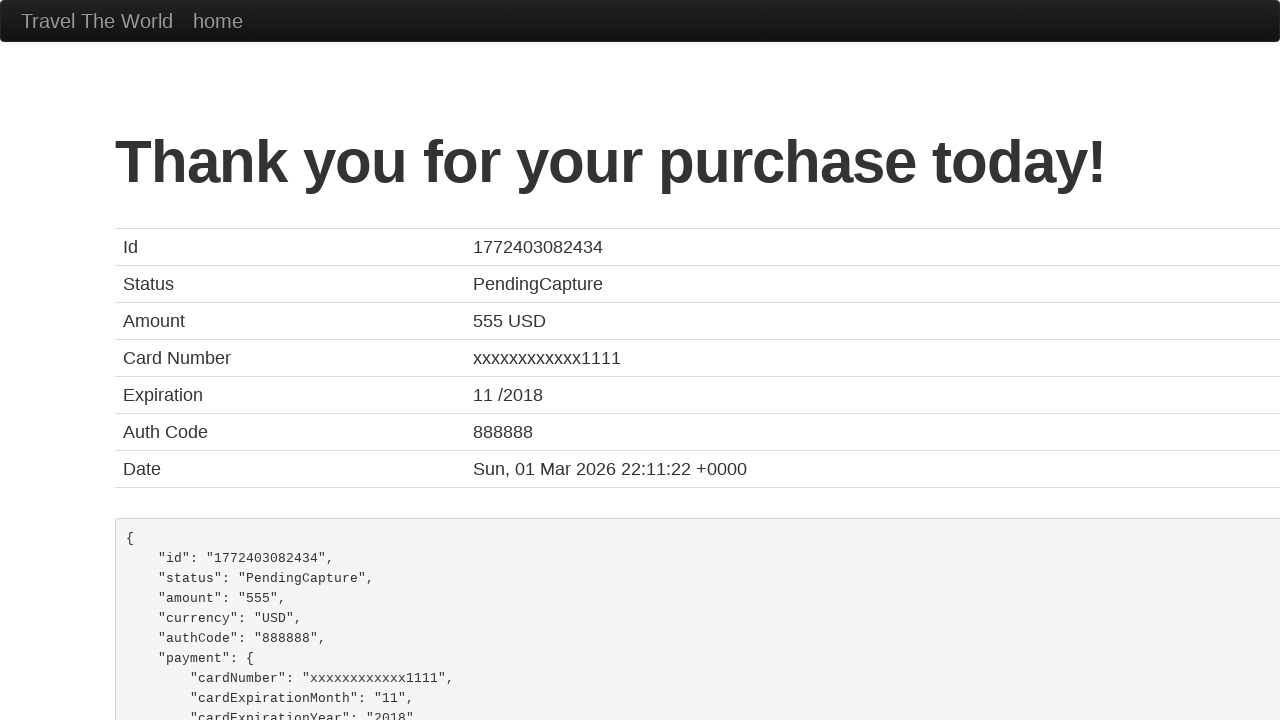

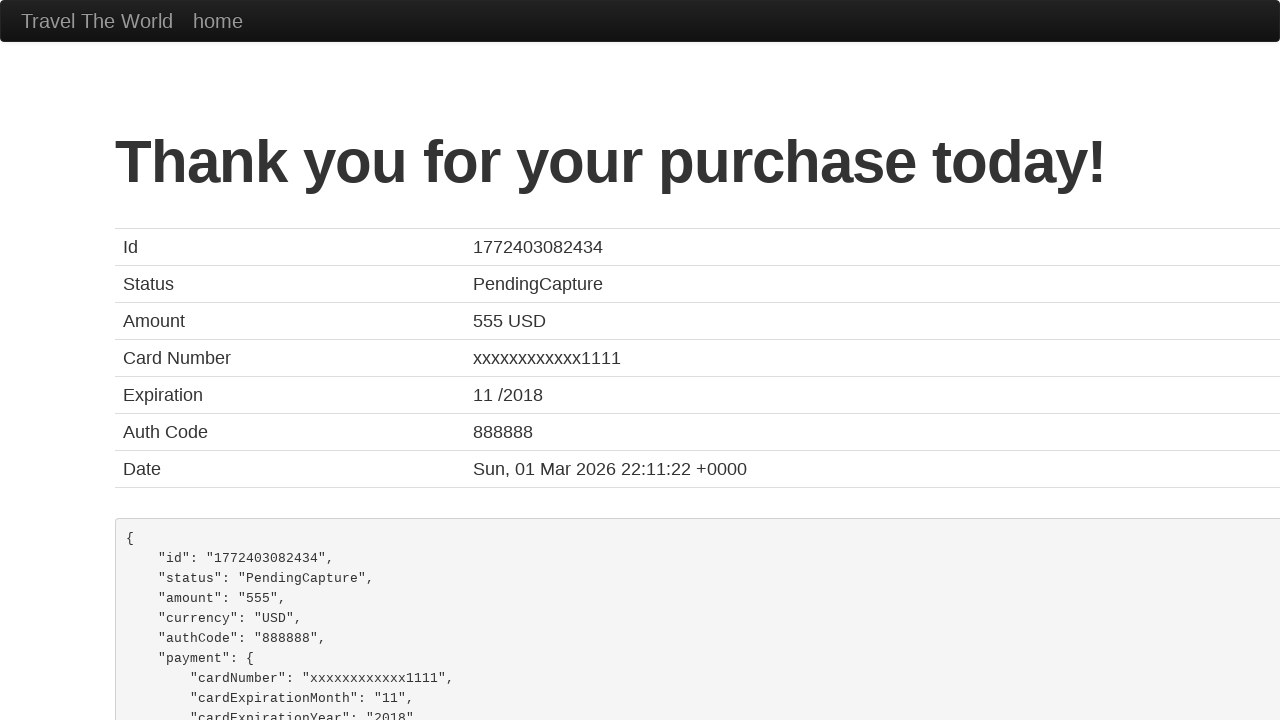